Navigates to a Selenium practice page and waits for content to load

Starting URL: https://www.tutorialspoint.com/selenium/practice/selenium_automation_practice.php

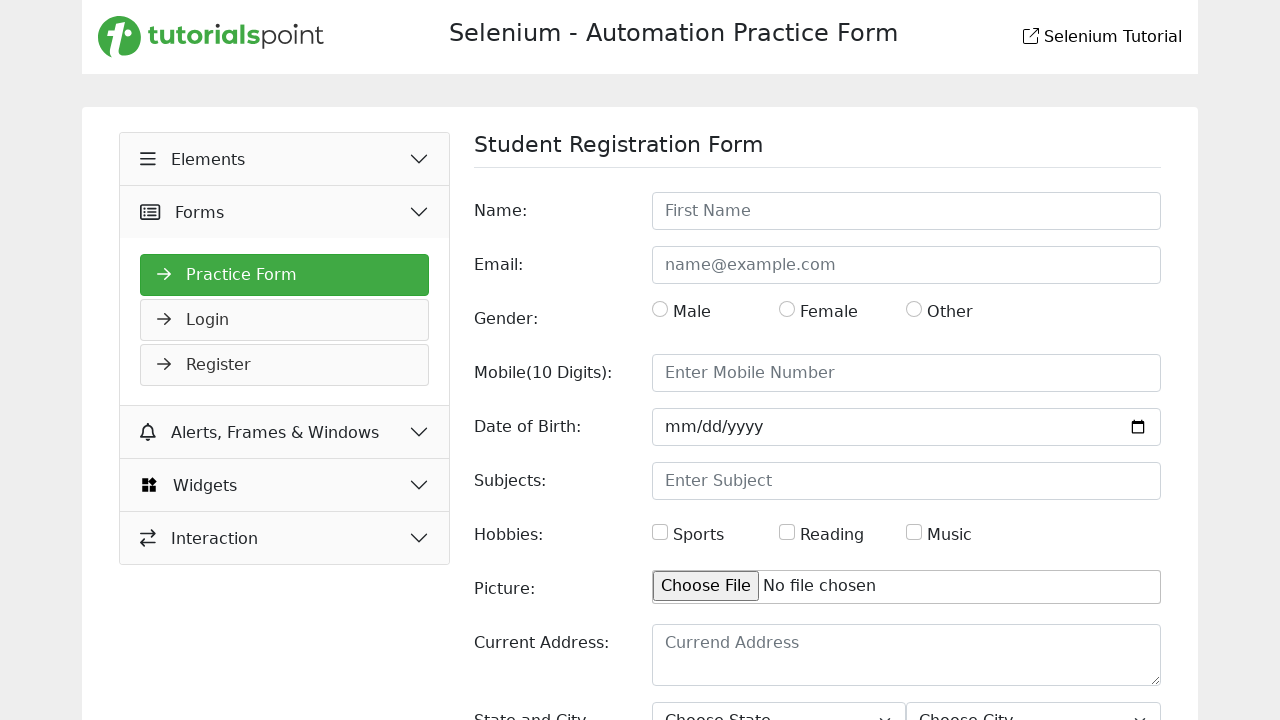

Navigated to Selenium practice page
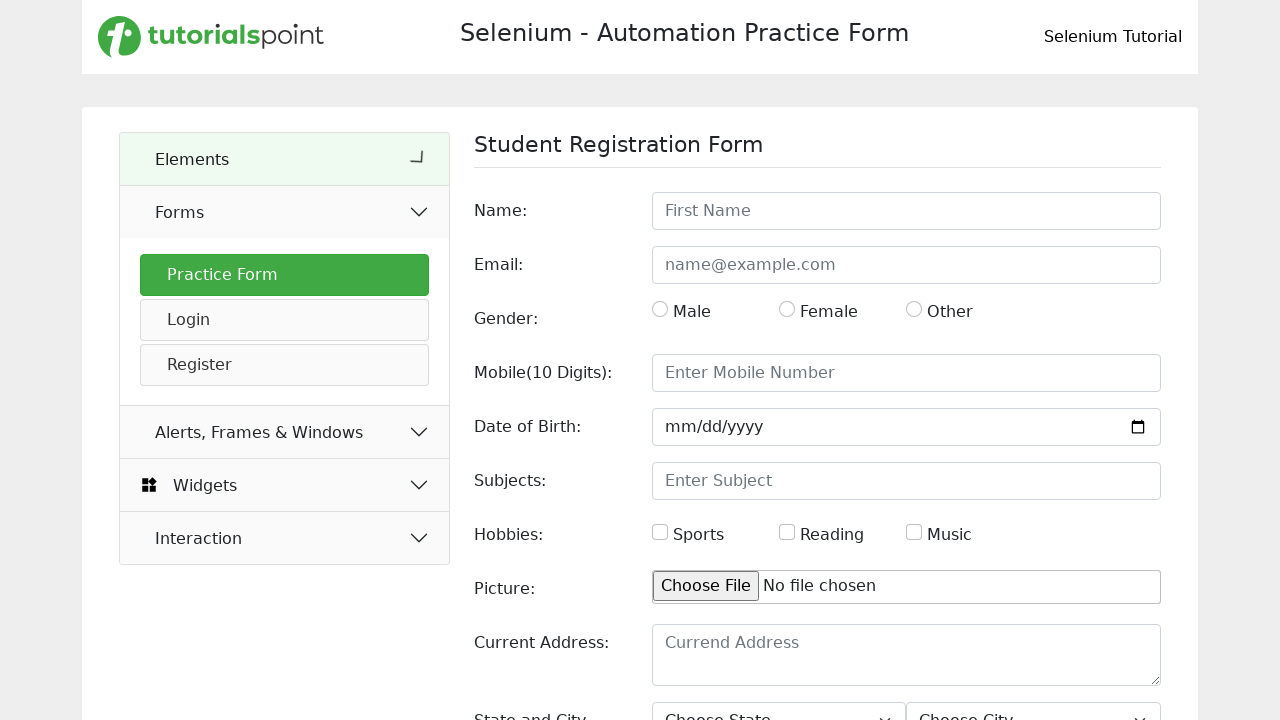

Page fully loaded and network idle
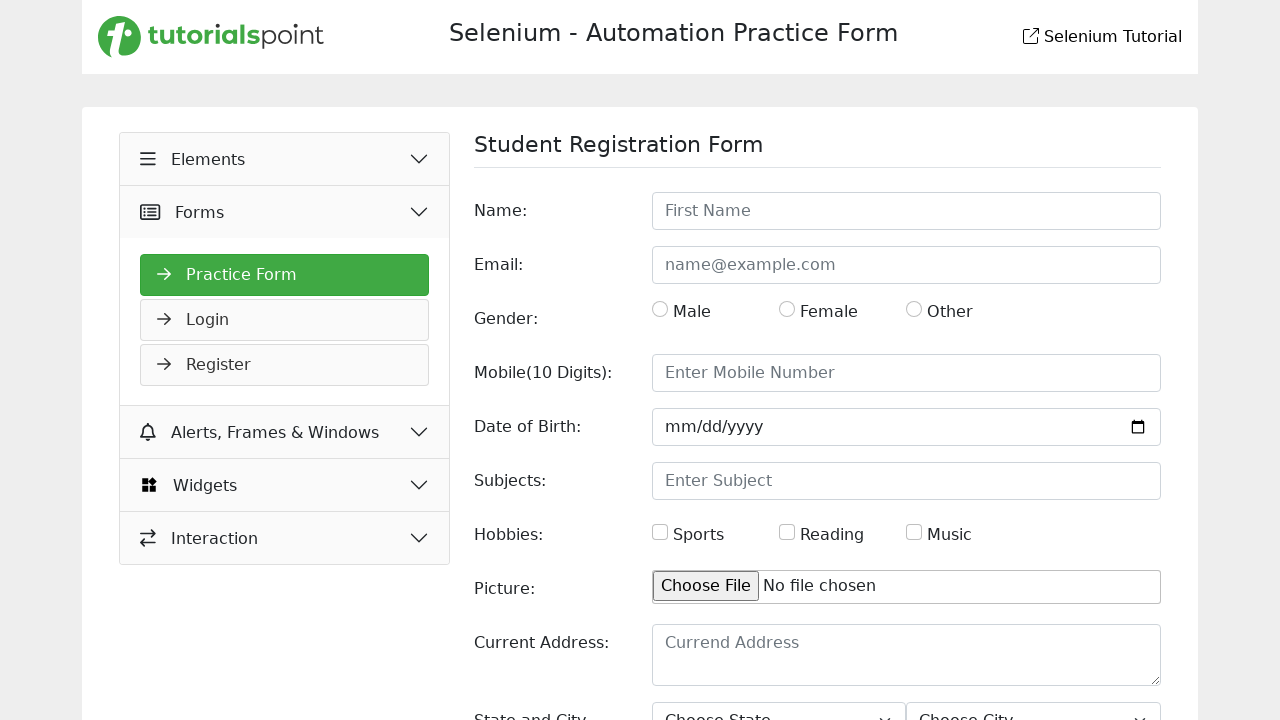

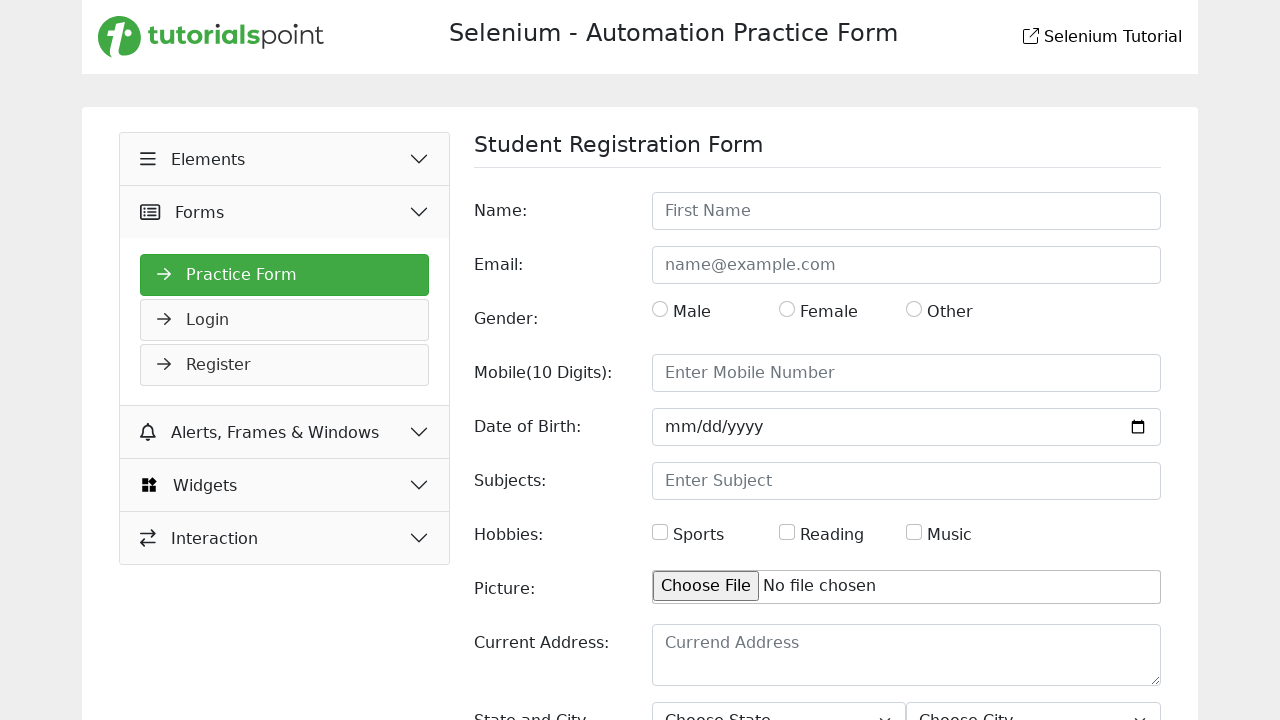